Tests finding and clicking a link by calculated text, then fills out a multi-field form with personal information (first name, last name, city, country) and submits it.

Starting URL: http://suninjuly.github.io/find_link_text

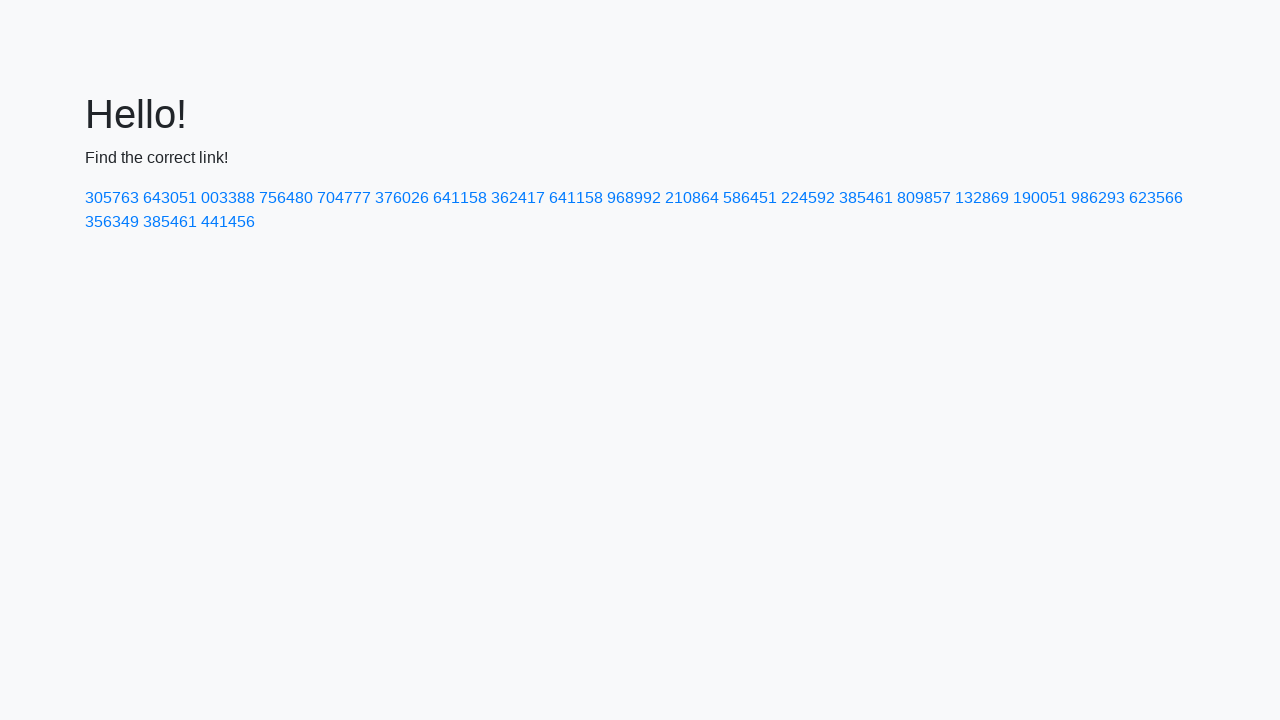

Clicked link with calculated text '224592' at (808, 198) on a:text-is('224592')
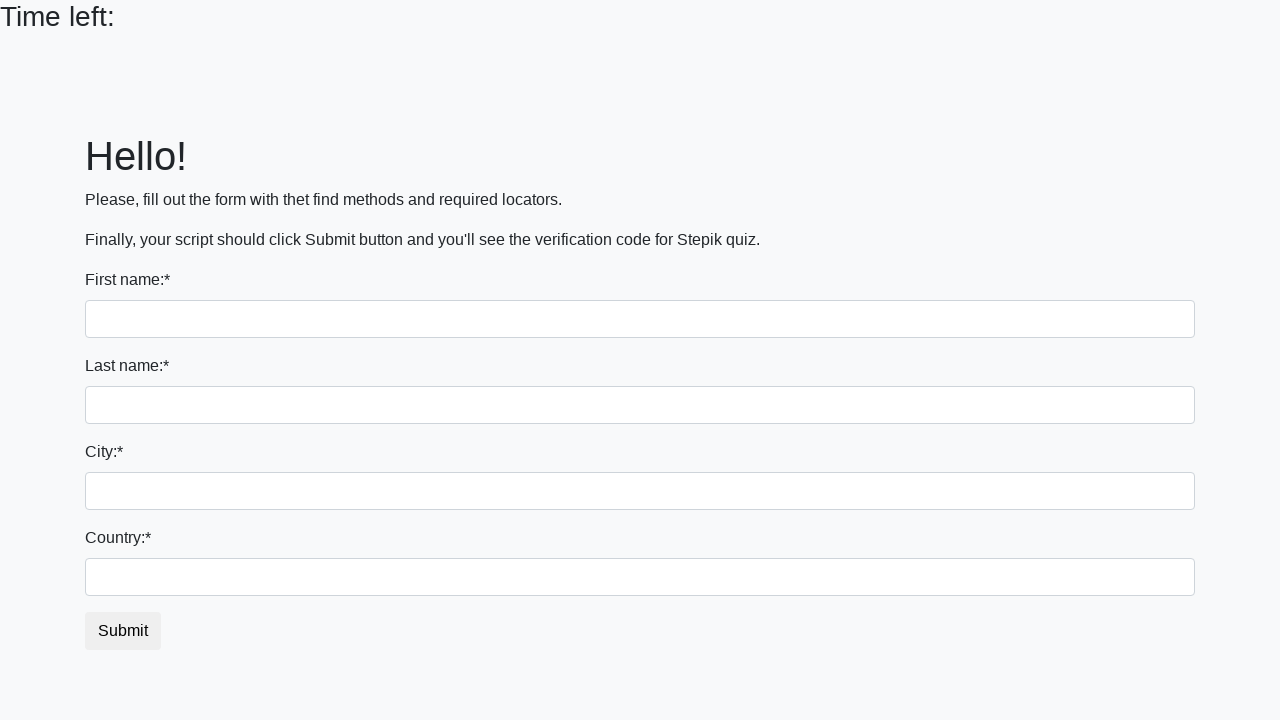

Filled first name field with 'Ivan' on input
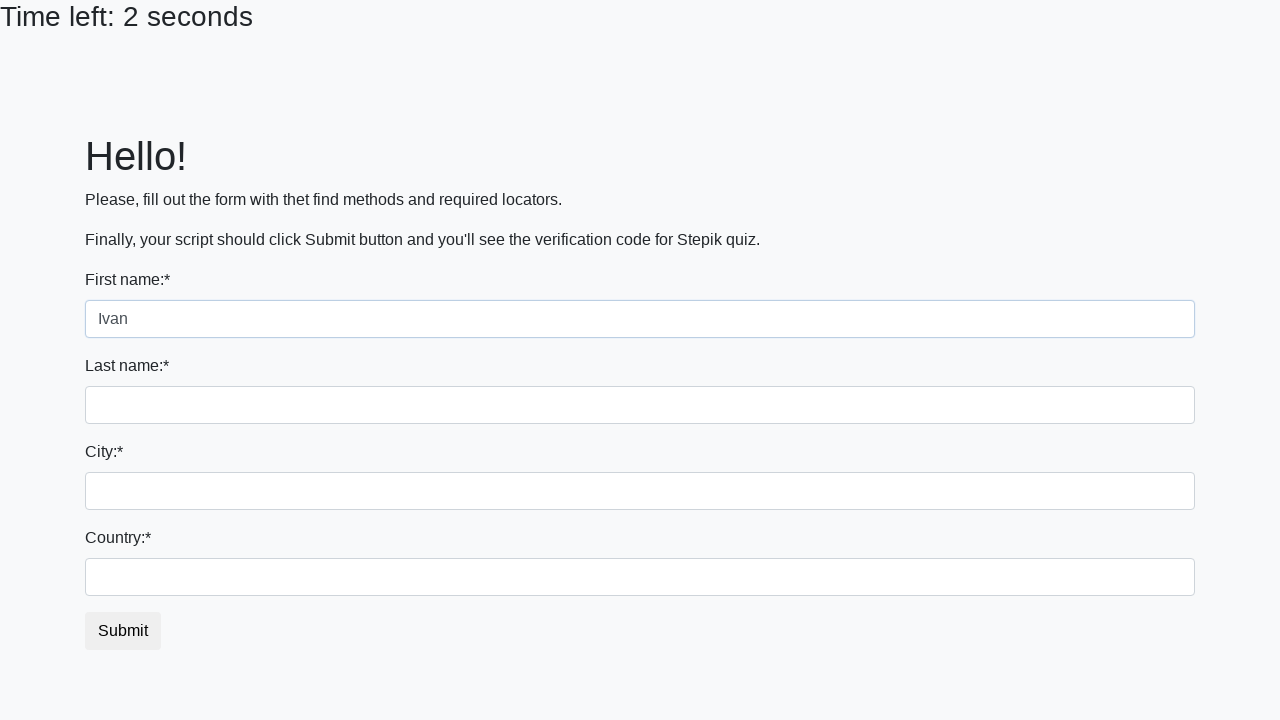

Filled last name field with 'Petrov' on input[name='last_name']
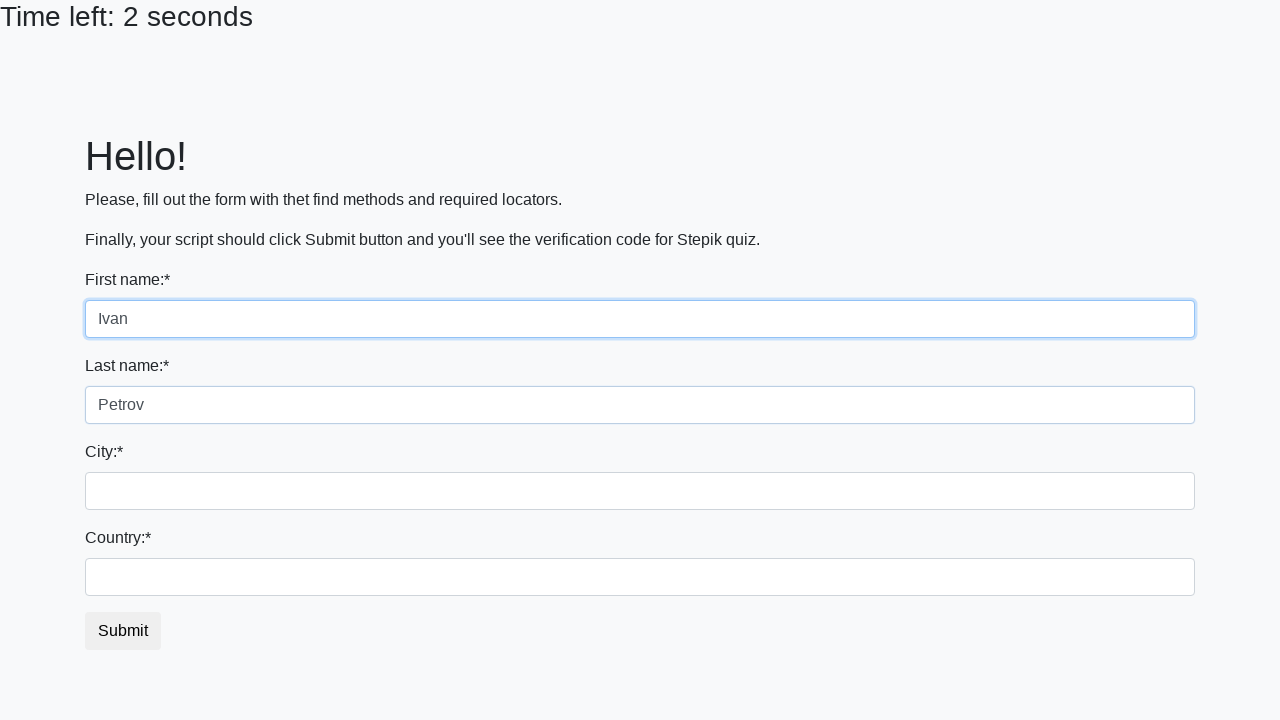

Filled city field with 'Smolensk' on .city
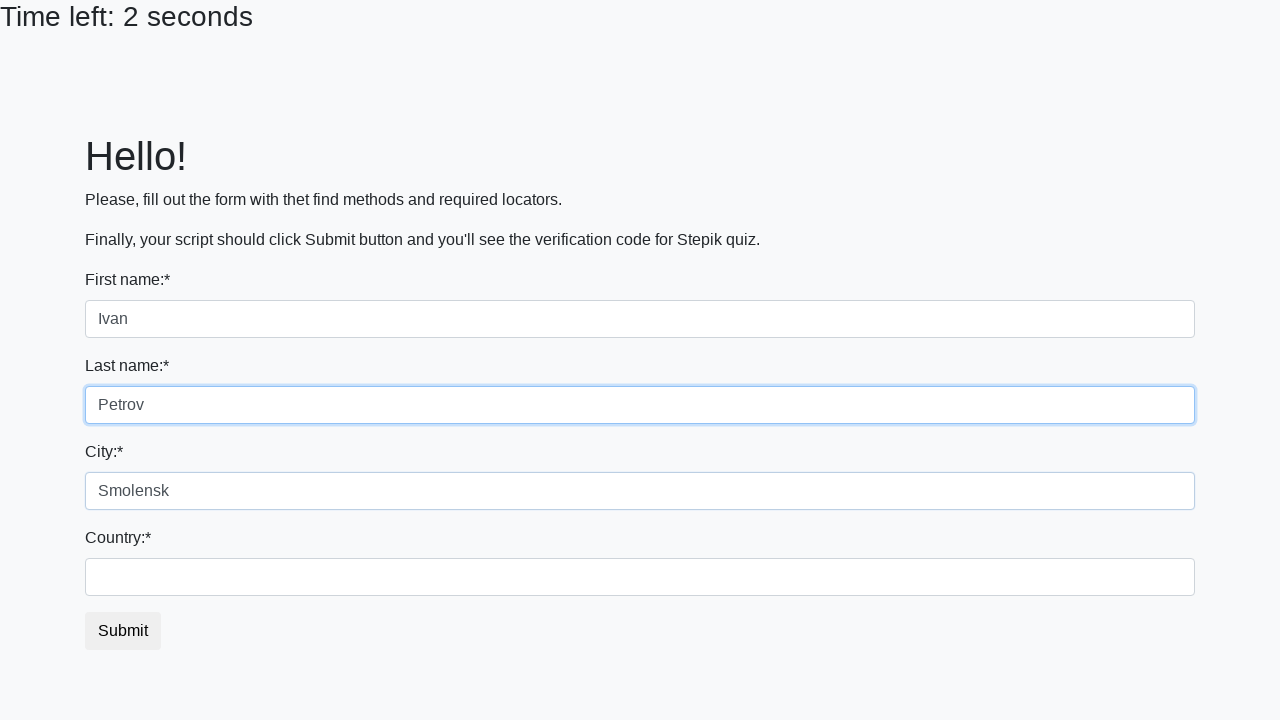

Filled country field with 'Russia' on #country
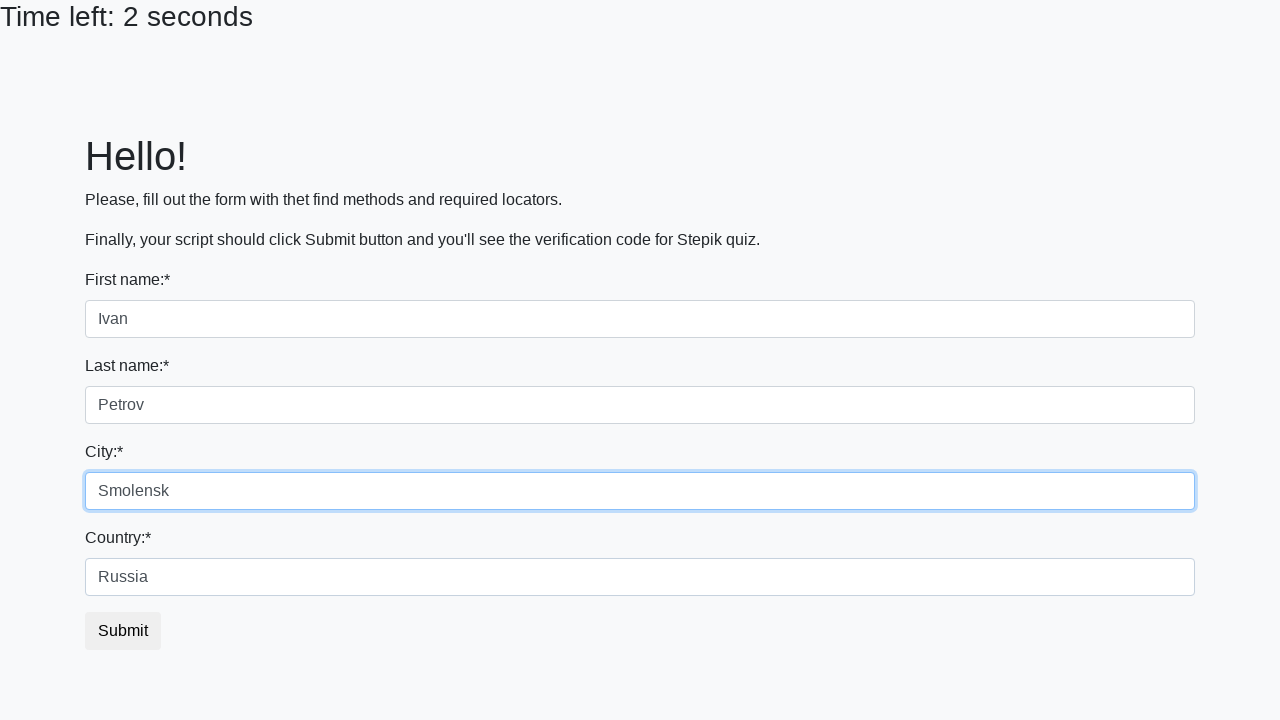

Clicked form submit button at (123, 631) on button.btn
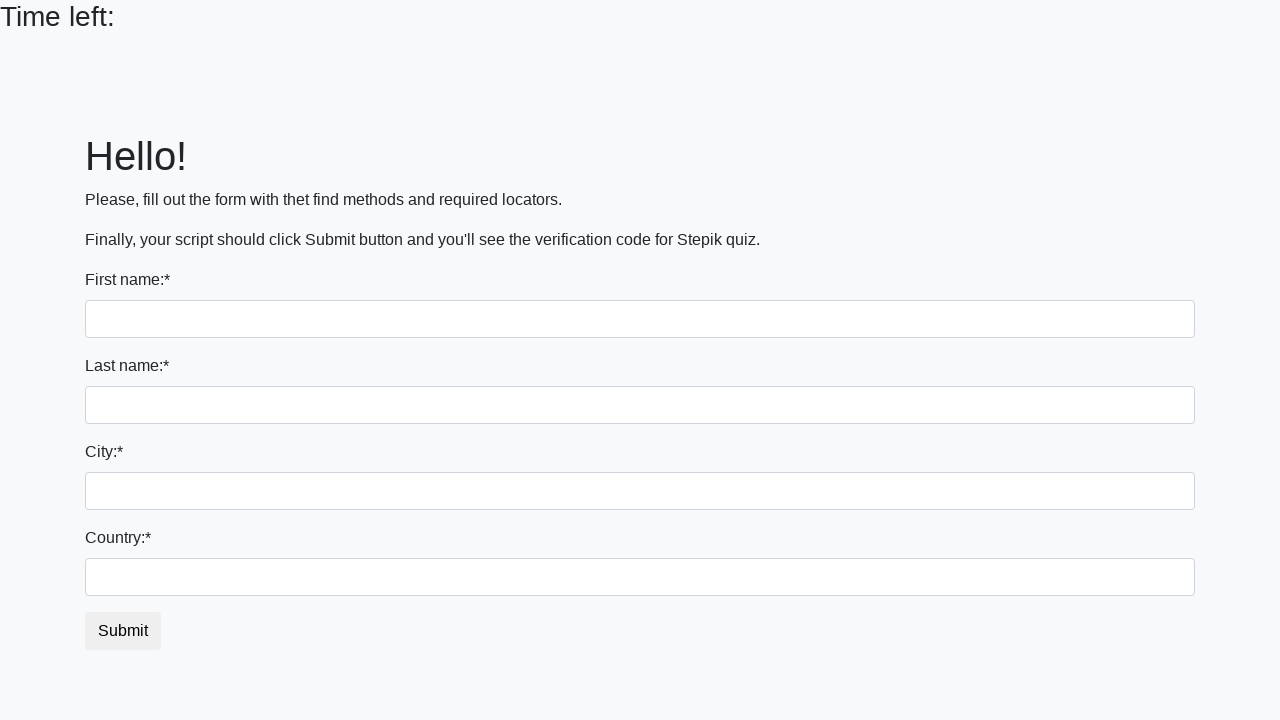

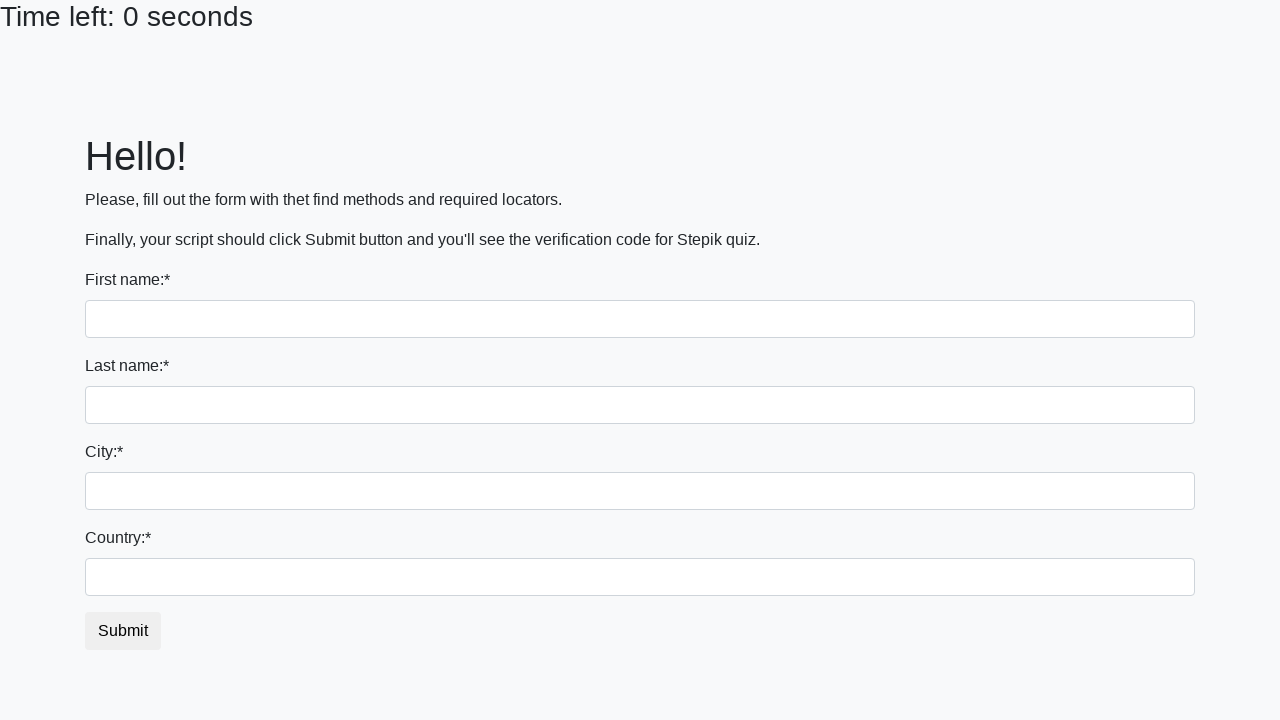